Tests checkbox functionality by iterating through all checkboxes on the page and checking any that are unchecked

Starting URL: https://rahulshettyacademy.com/AutomationPractice/

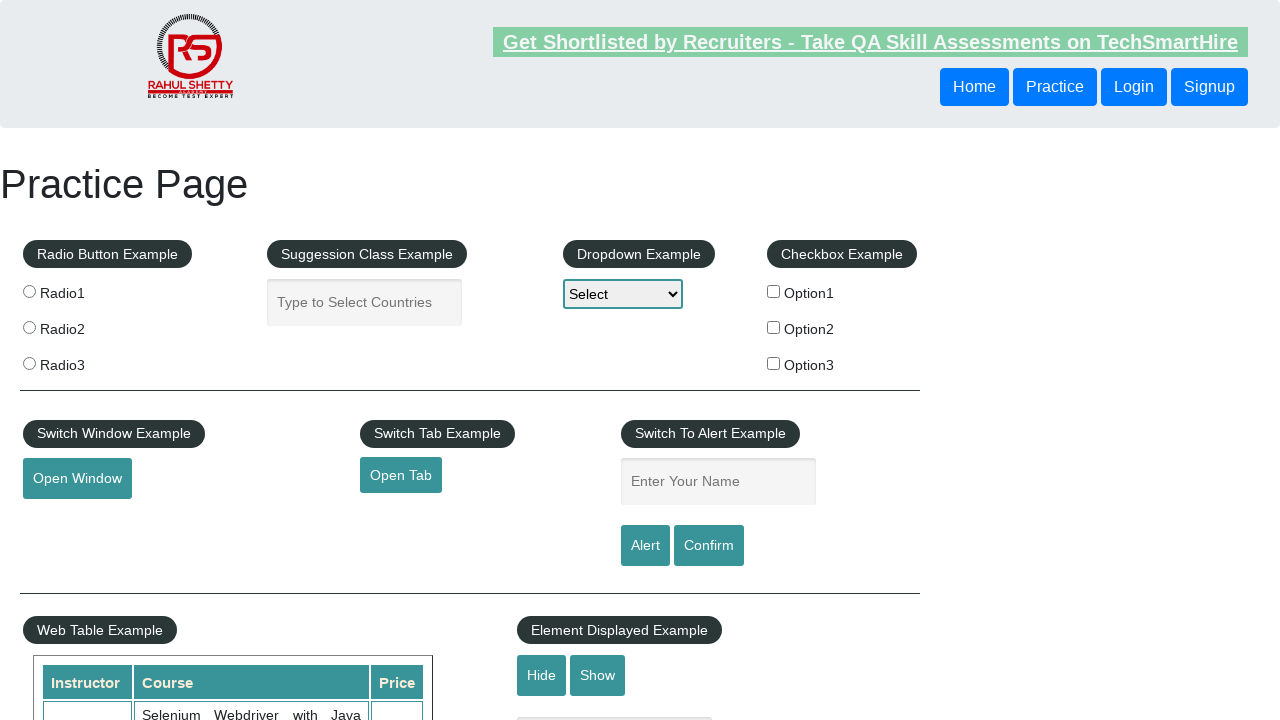

Navigated to AutomationPractice page
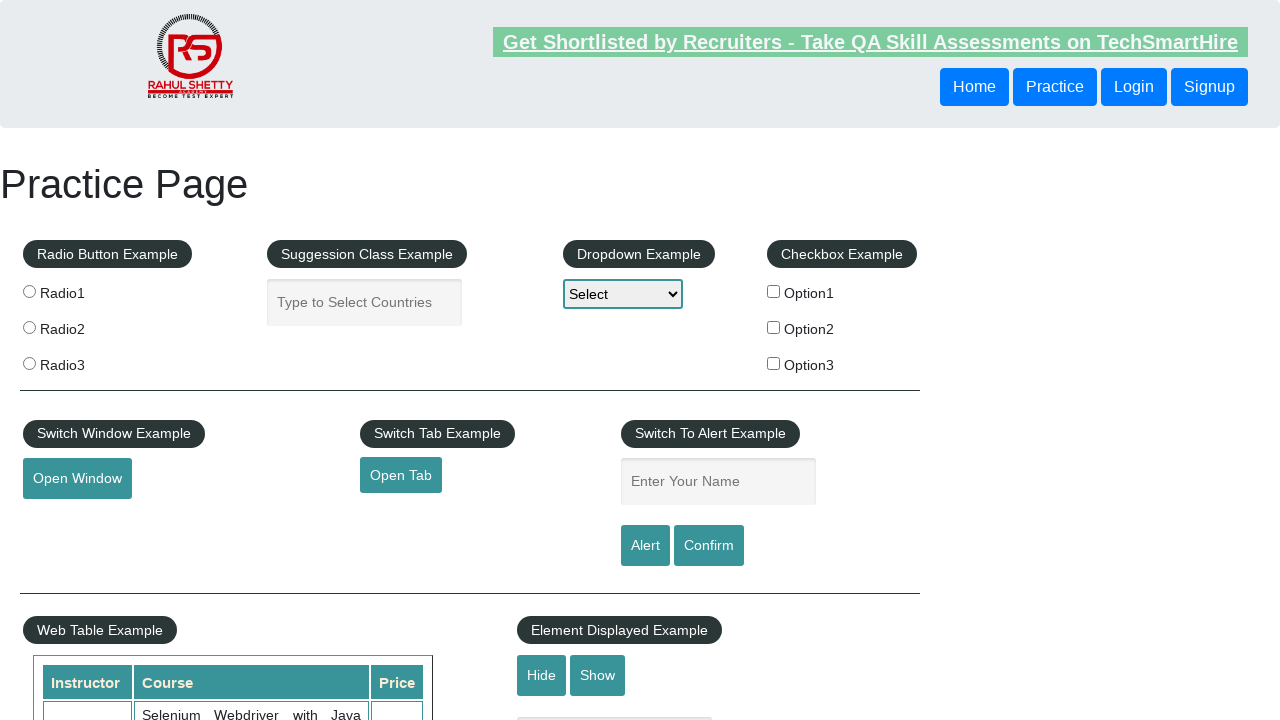

Located all checkboxes on the page
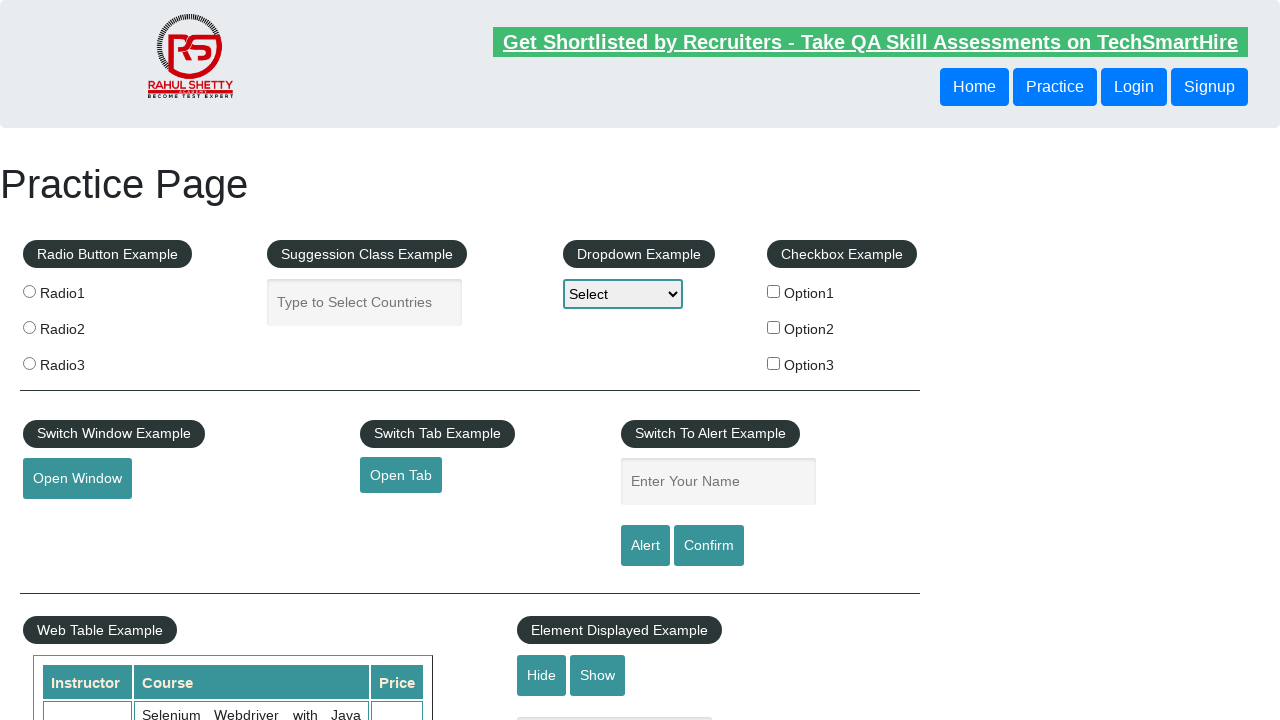

Found 3 checkboxes on the page
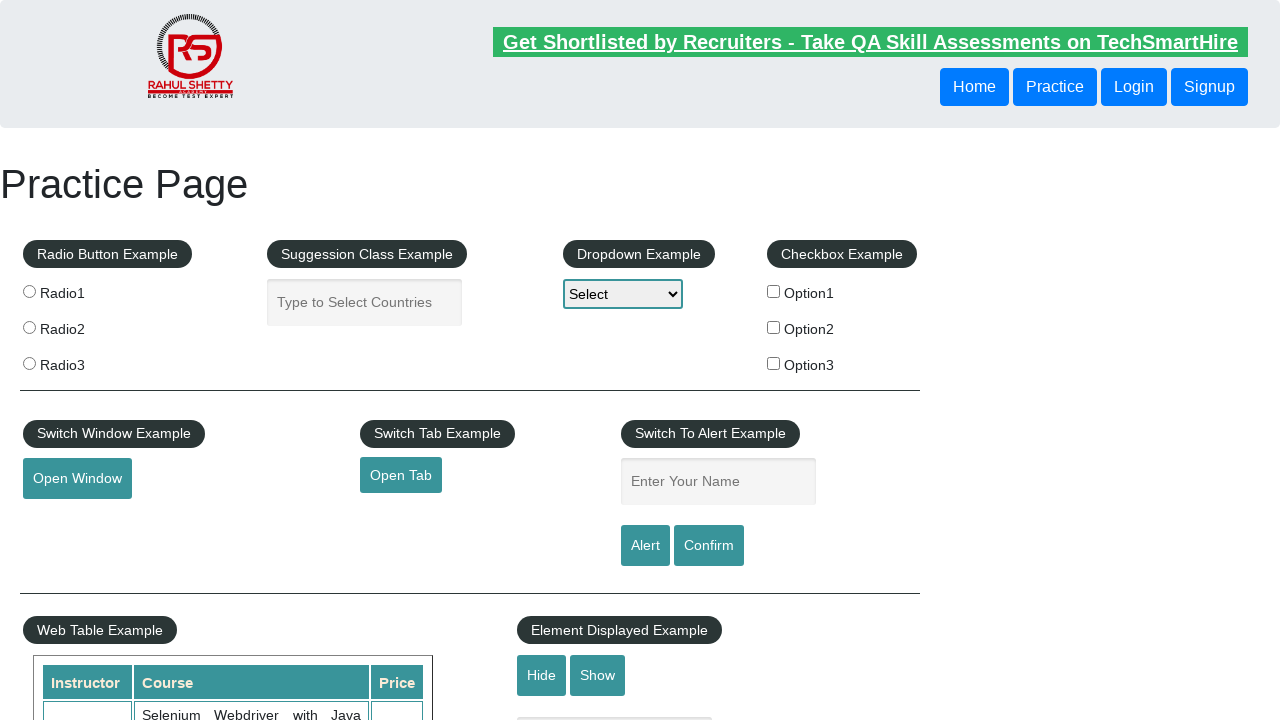

Selected checkbox 1 of 3
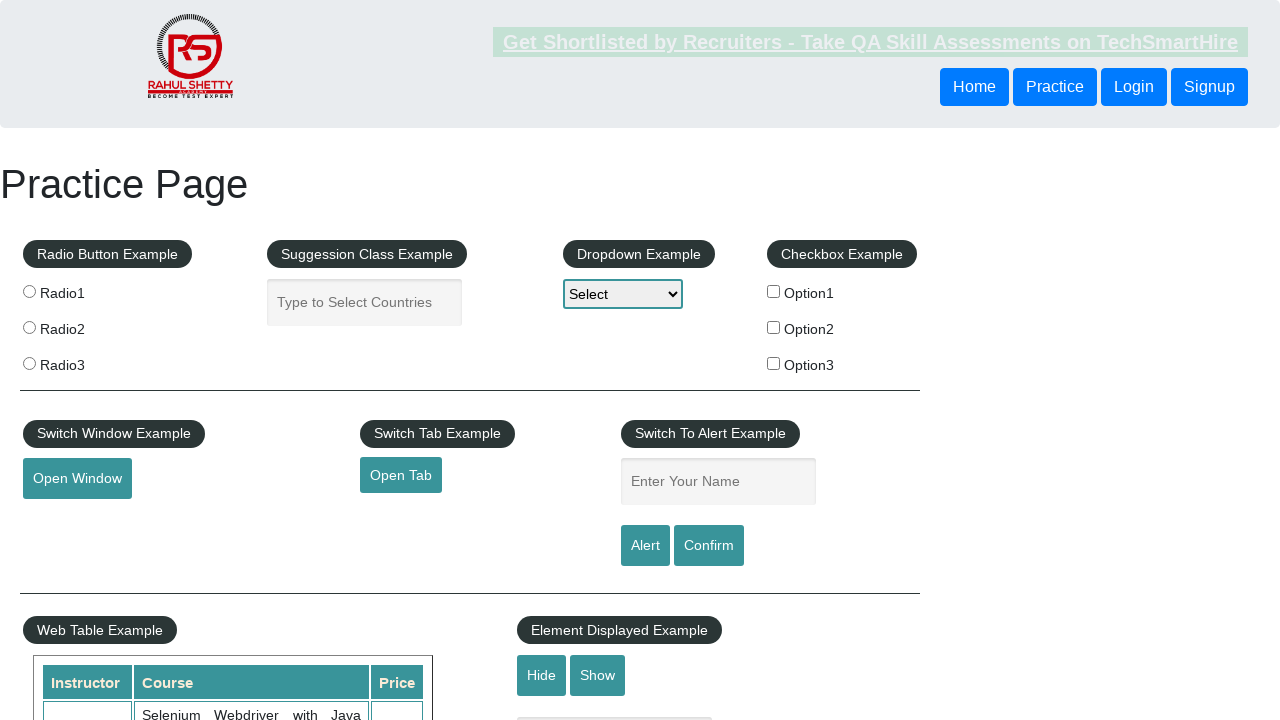

Checked status of checkbox 1: False
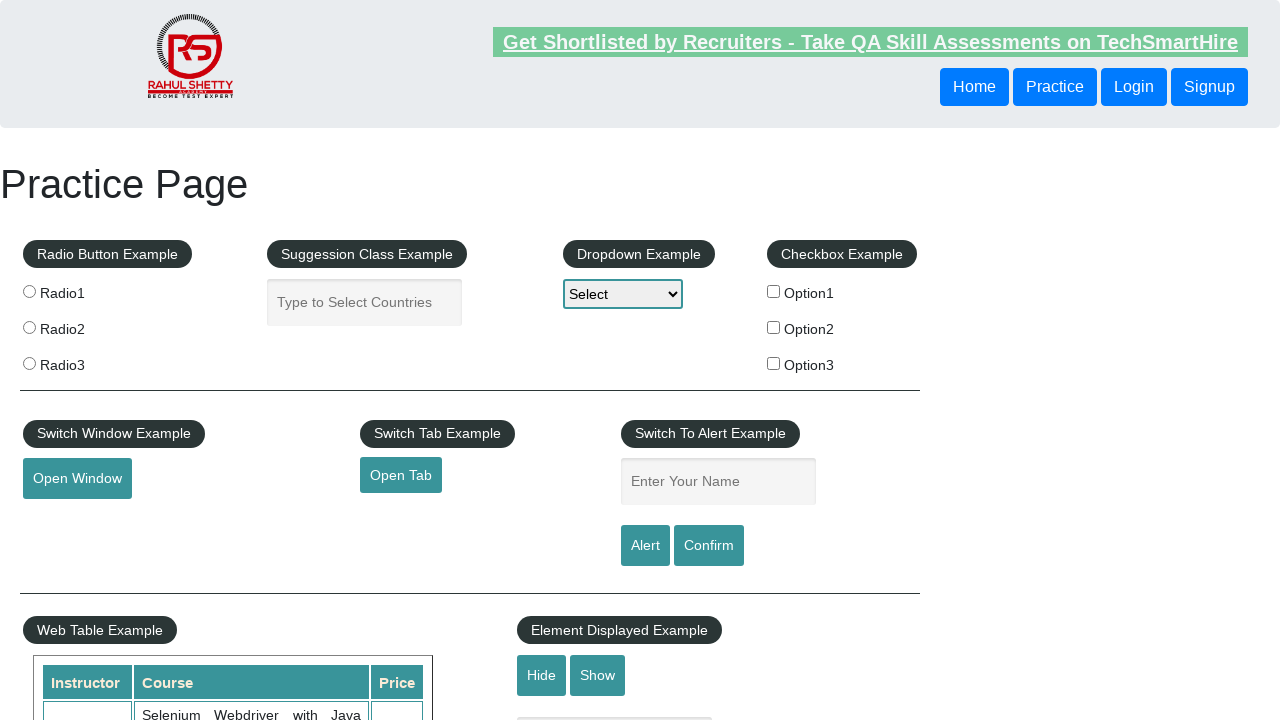

Checked checkbox 1 at (774, 291) on input[type="checkbox"] >> nth=0
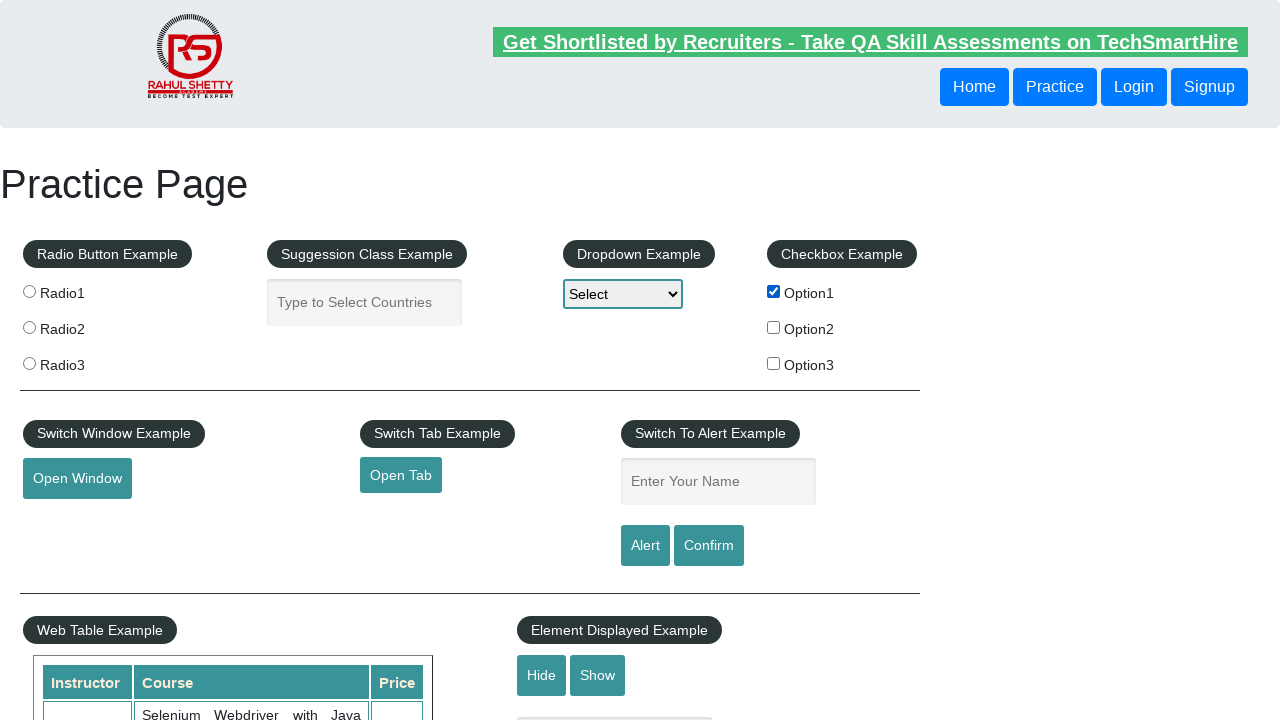

Selected checkbox 2 of 3
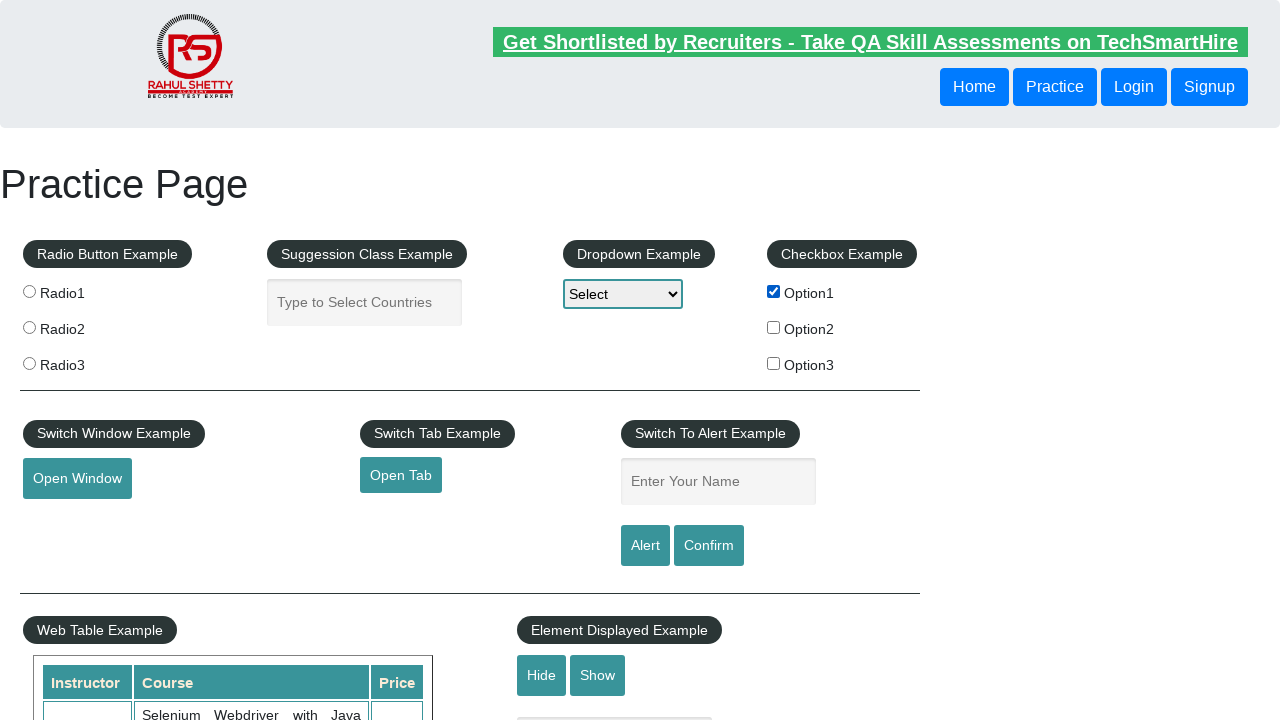

Checked status of checkbox 2: False
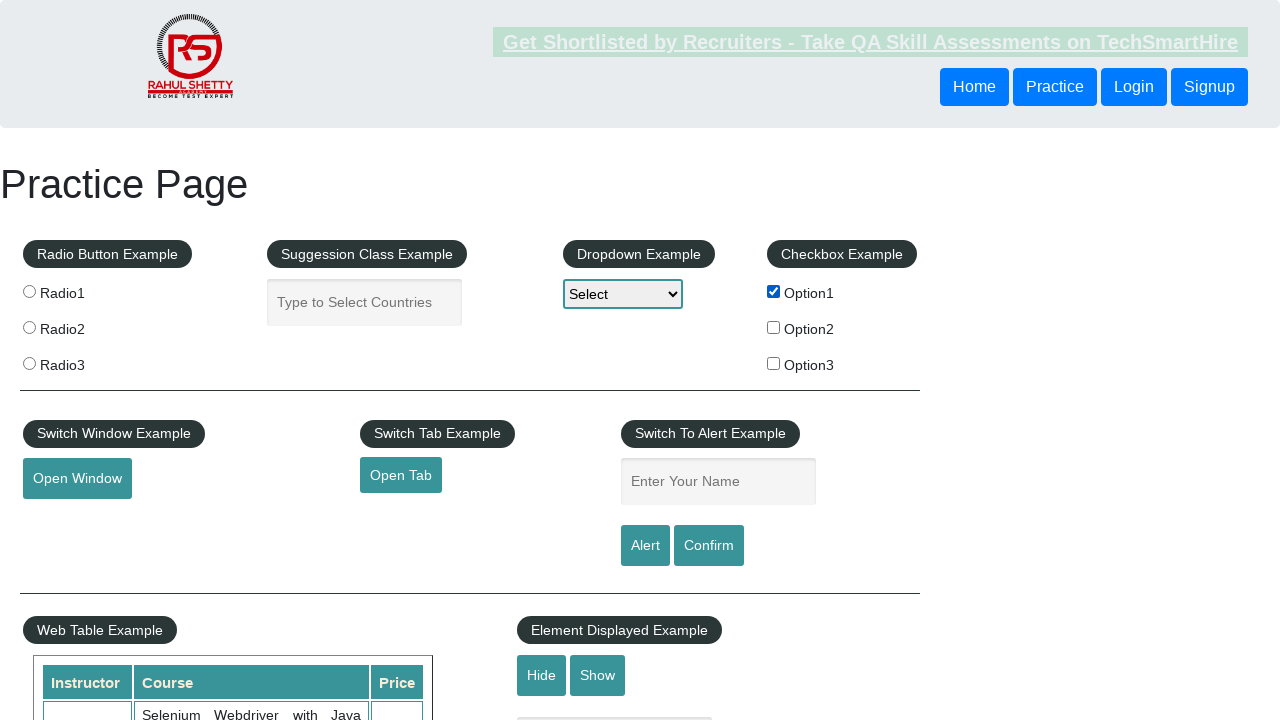

Checked checkbox 2 at (774, 327) on input[type="checkbox"] >> nth=1
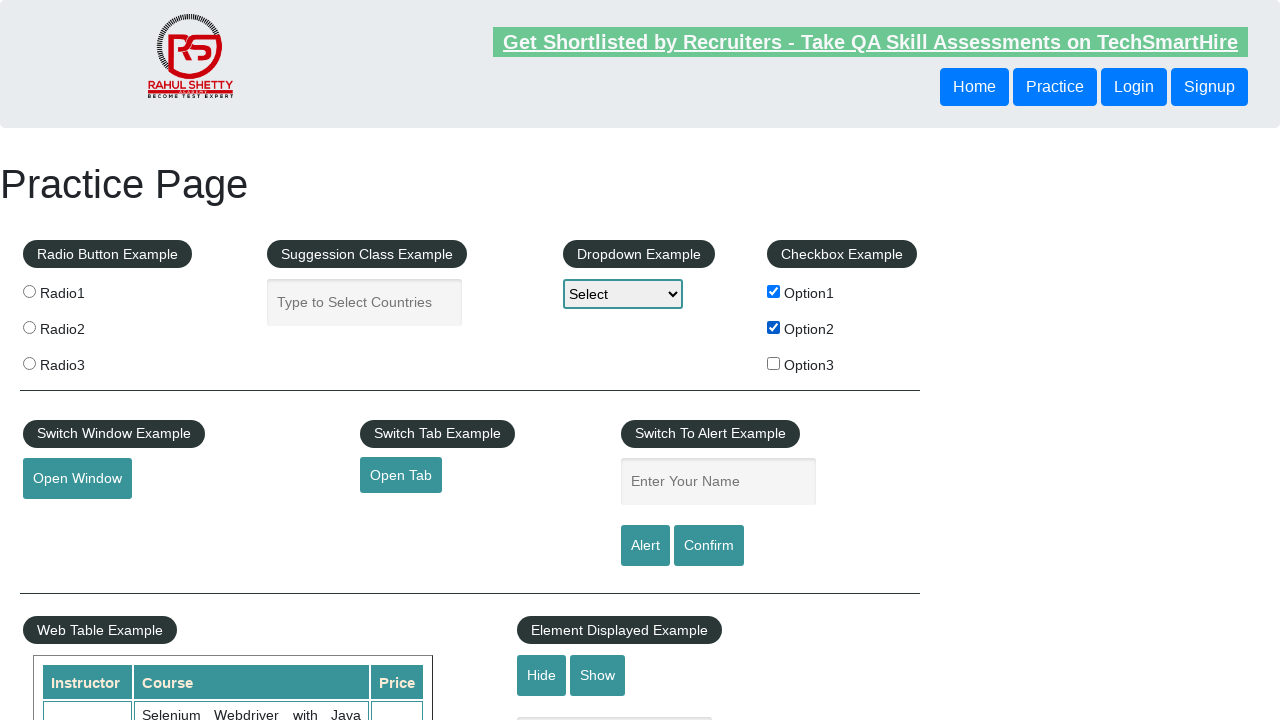

Selected checkbox 3 of 3
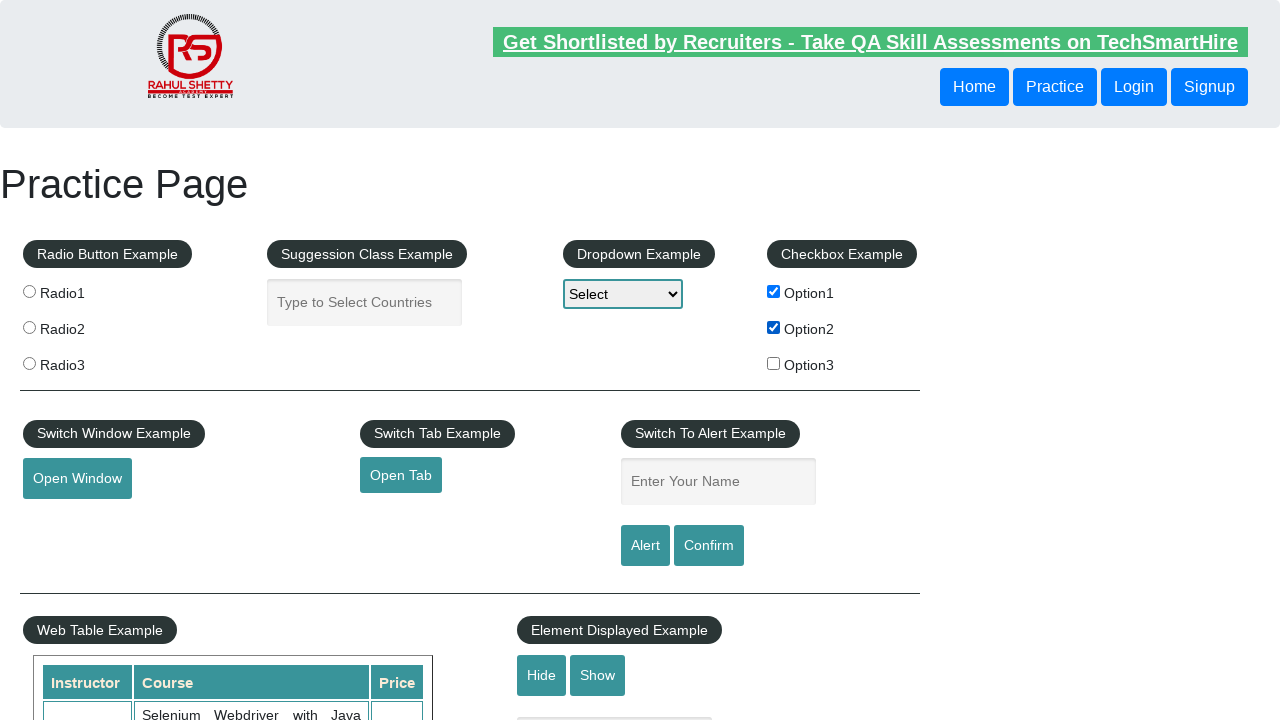

Checked status of checkbox 3: False
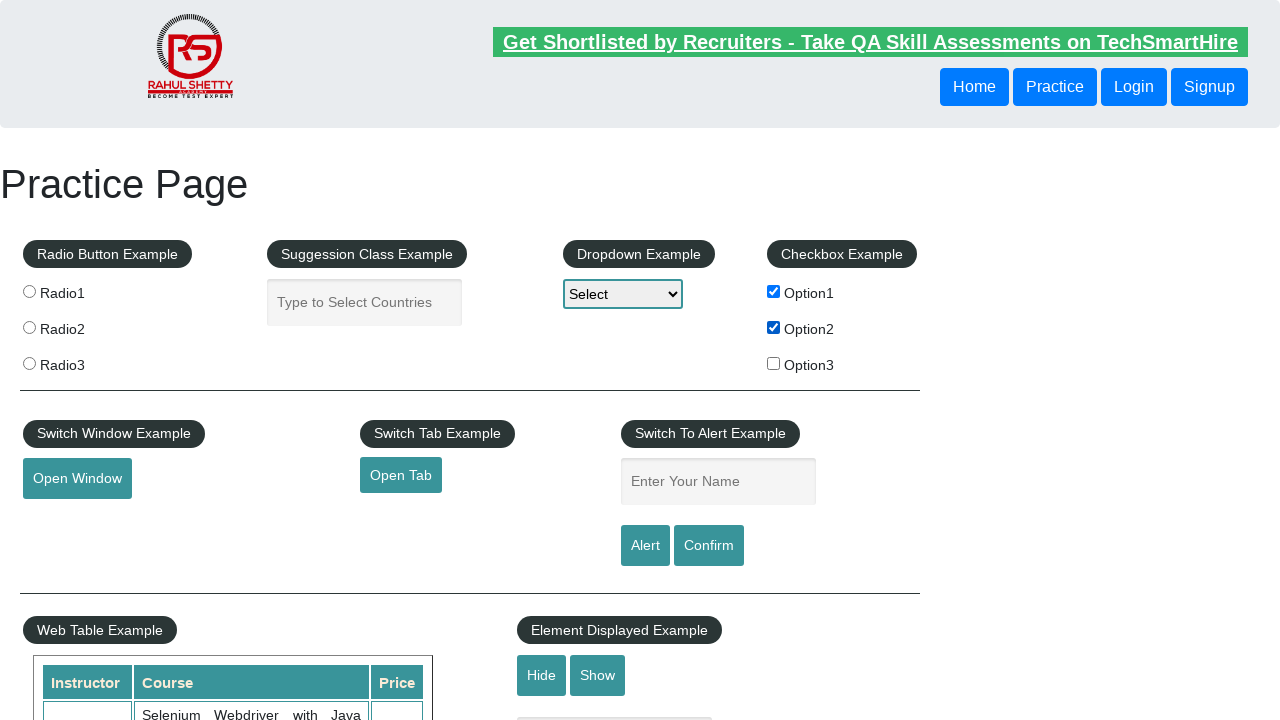

Checked checkbox 3 at (774, 363) on input[type="checkbox"] >> nth=2
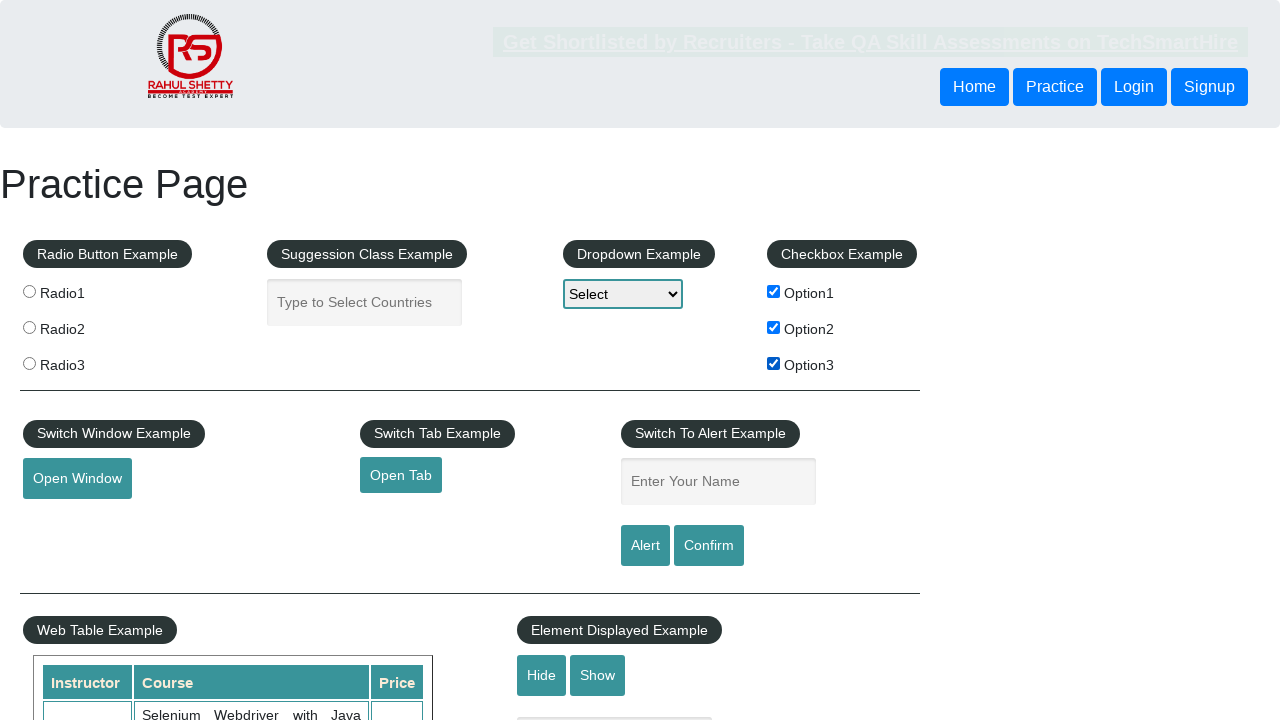

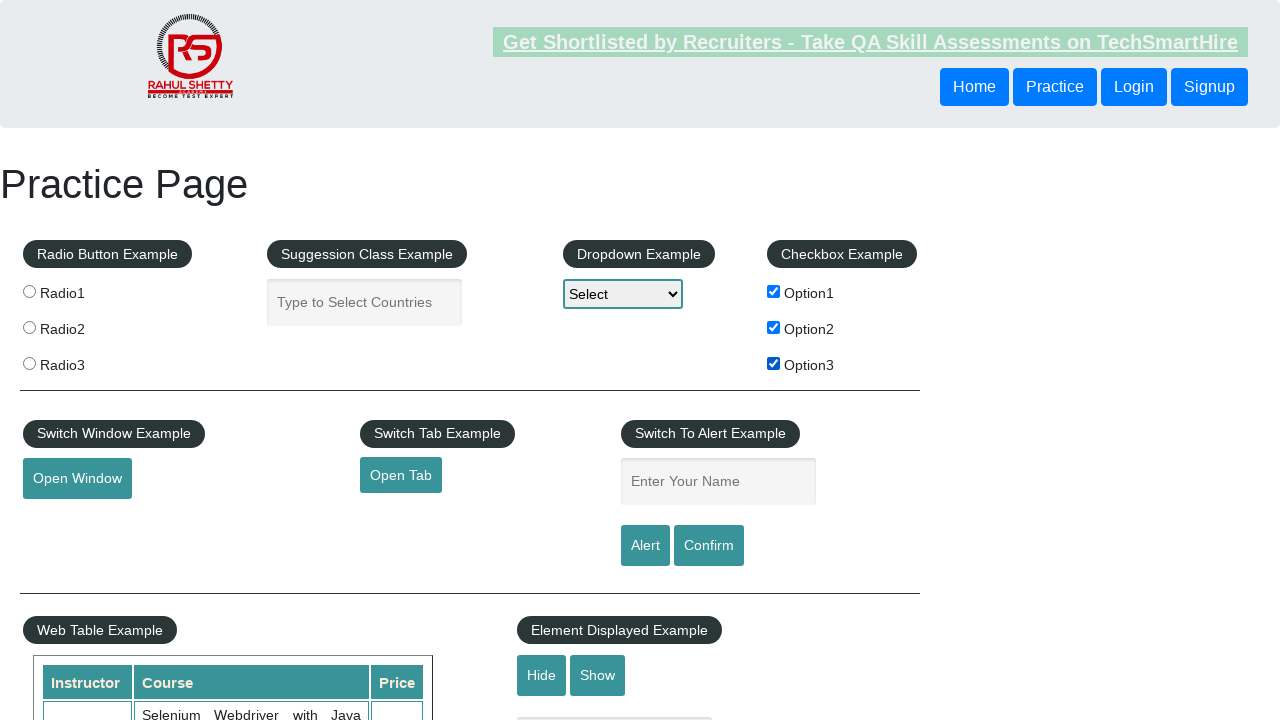